Tests a data types form by filling out all fields (first name, last name, address, email, phone, city, country, job position, company) and submitting the form, then verifies the color styling of form fields after submission.

Starting URL: https://bonigarcia.dev/selenium-webdriver-java/data-types.html

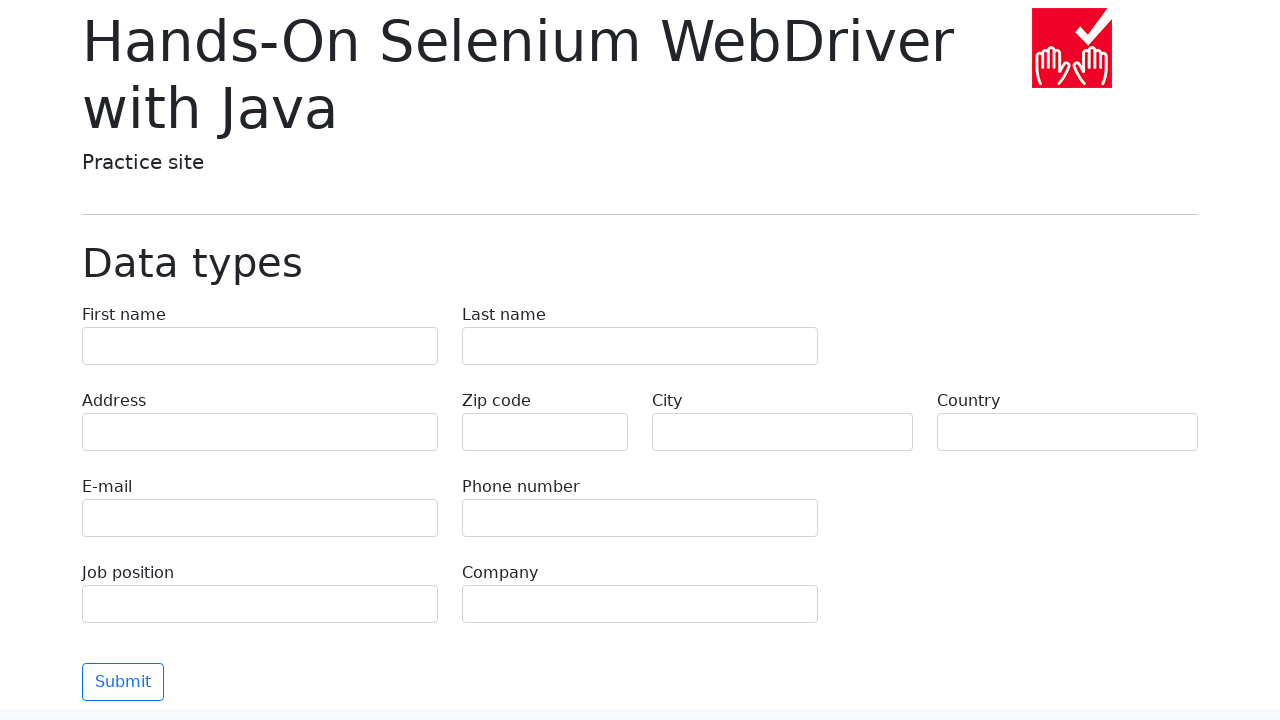

Filled first name field with 'Jennifer' on input[name='first-name']
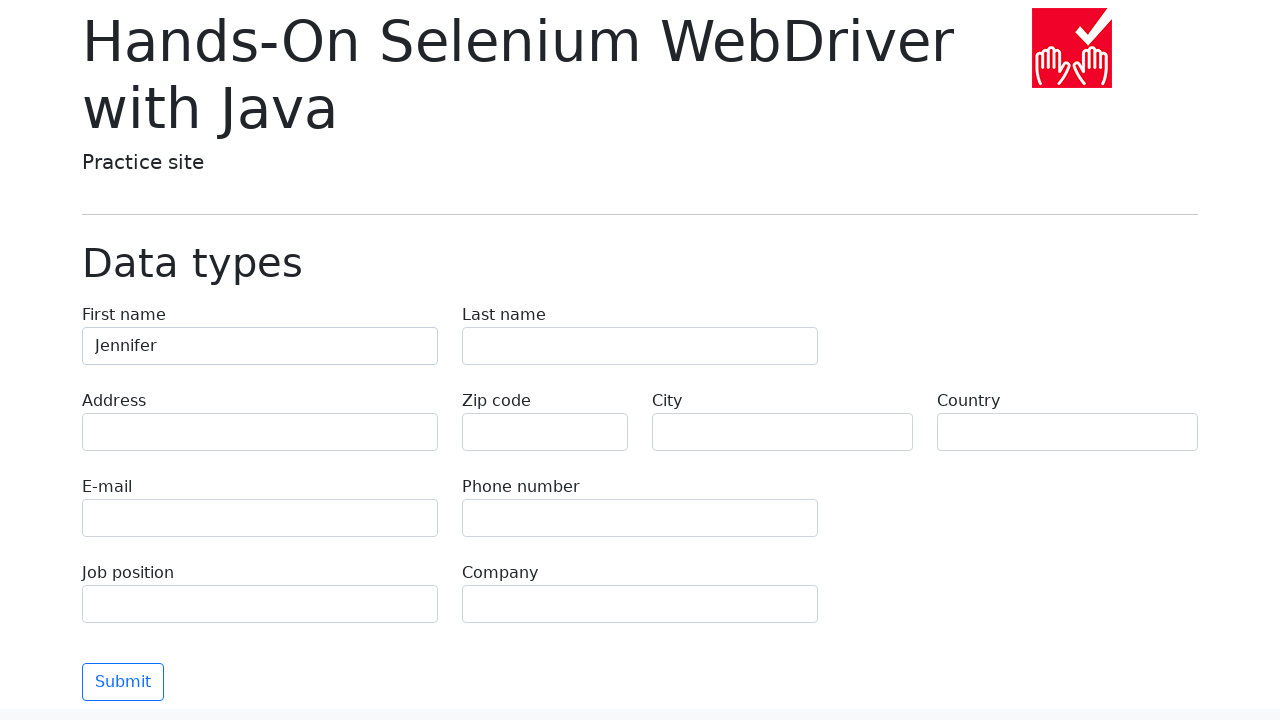

Filled last name field with 'Morrison' on input[name='last-name']
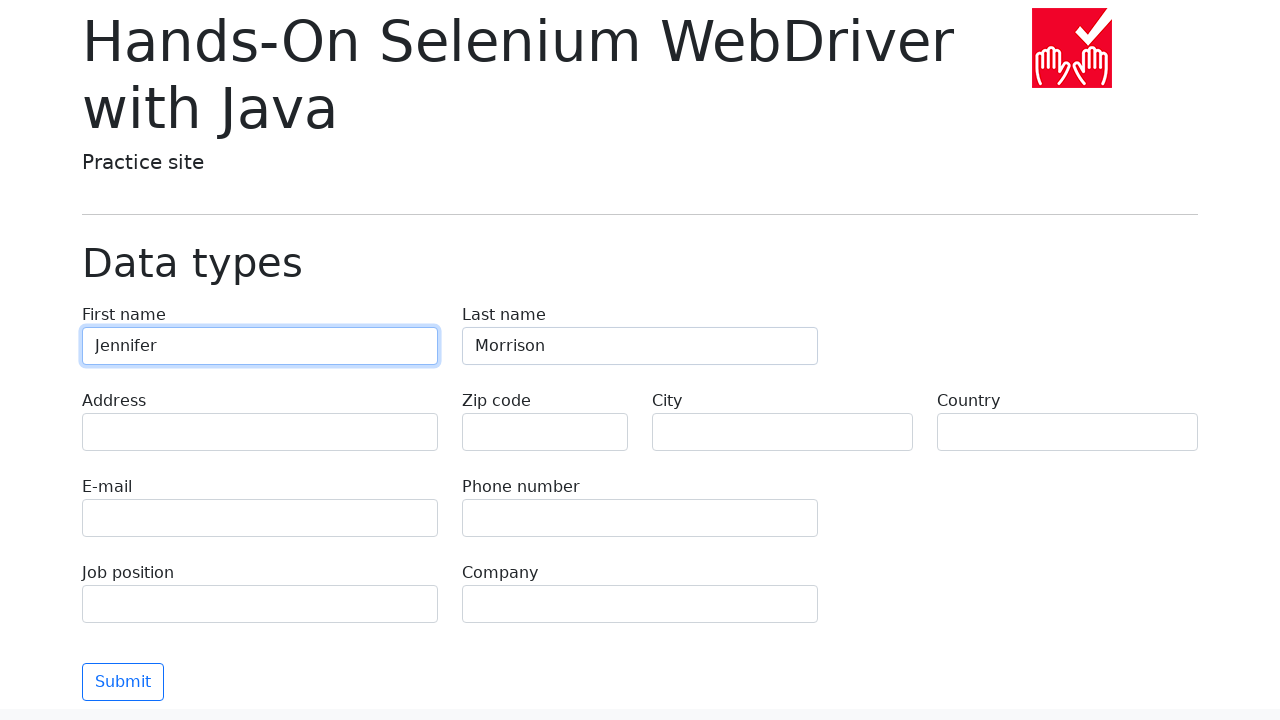

Filled address field with '742 Evergreen Terrace' on input[name='address']
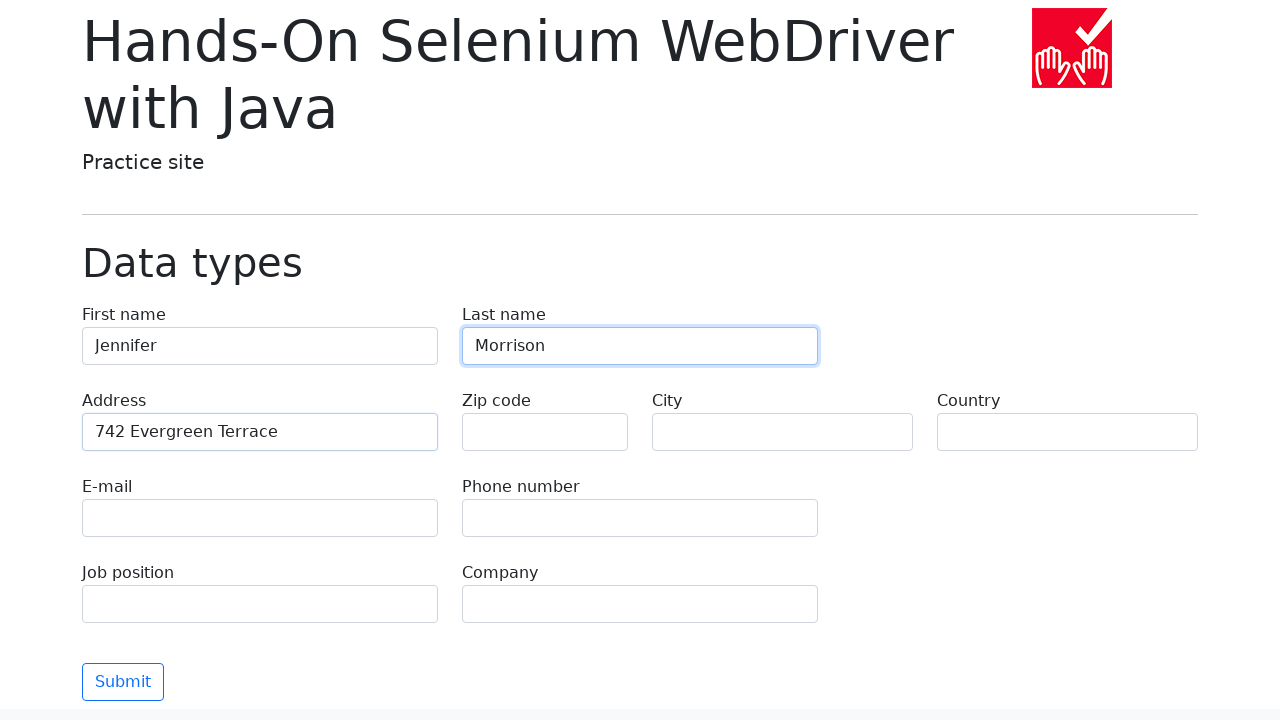

Filled email field with 'jennifer.morrison@example.com' on input[name='e-mail']
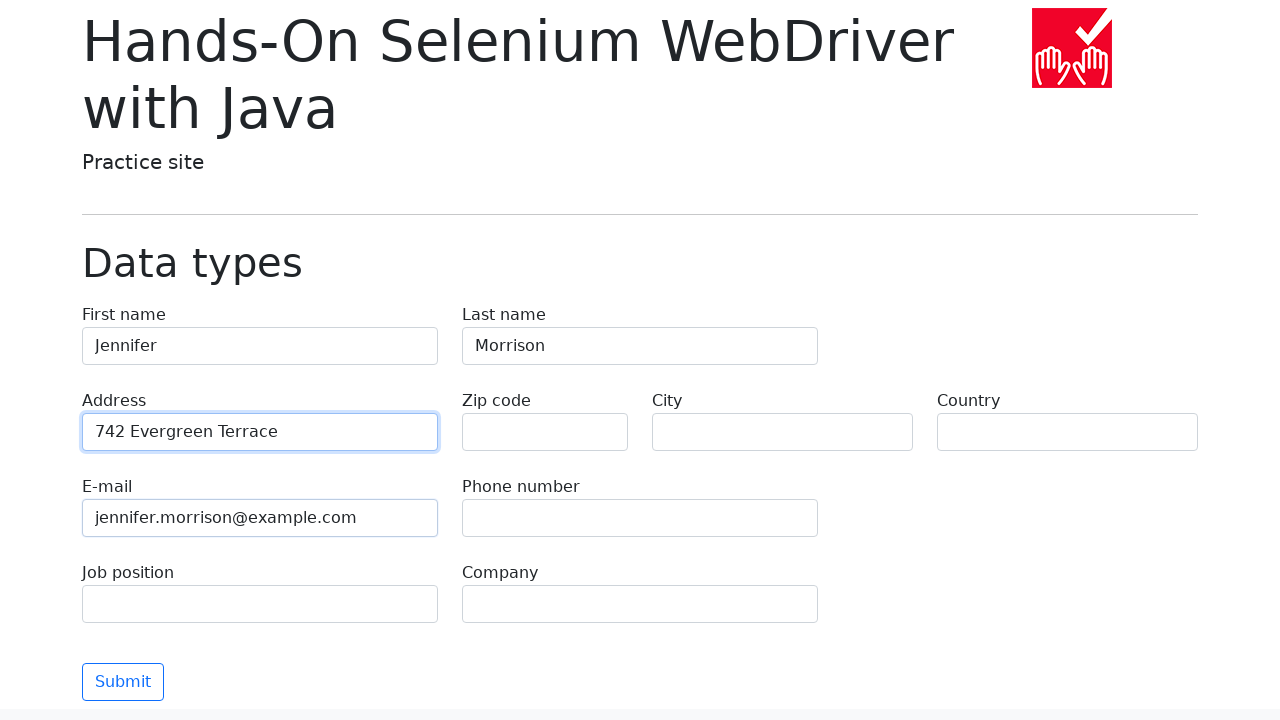

Filled phone field with '5551234567' on input[name='phone']
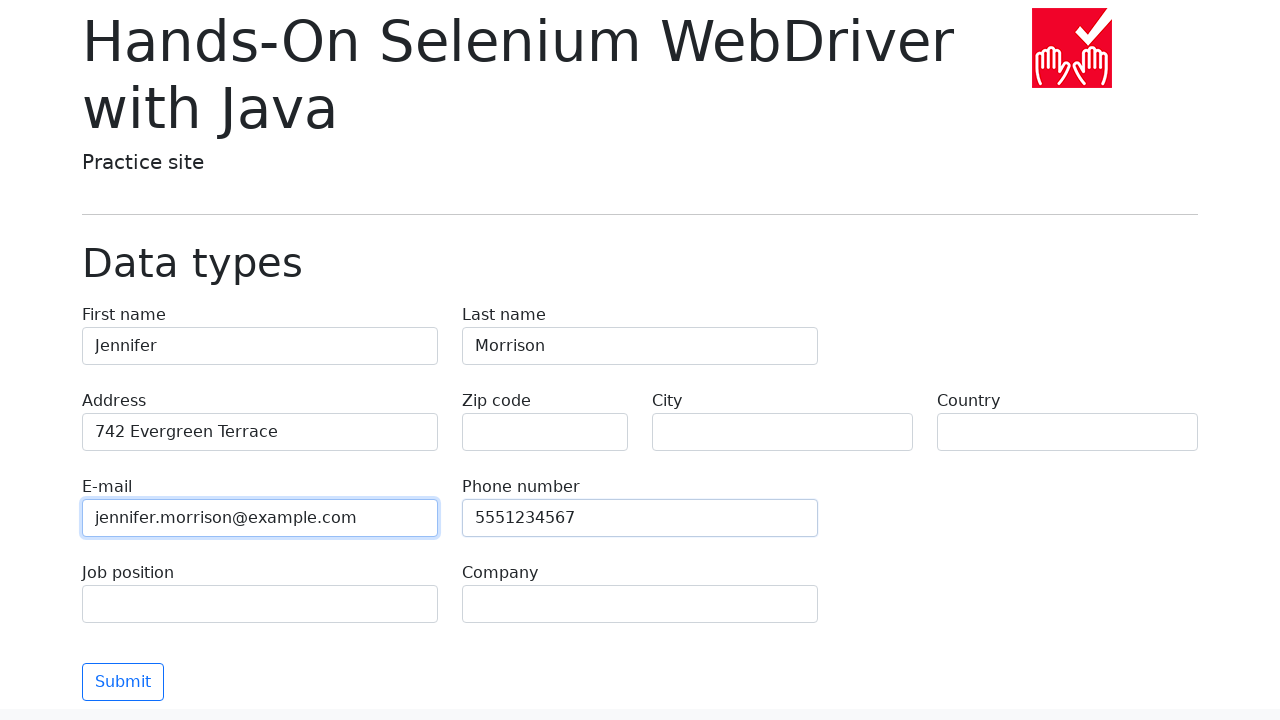

Filled city field with 'Springfield' on input[name='city']
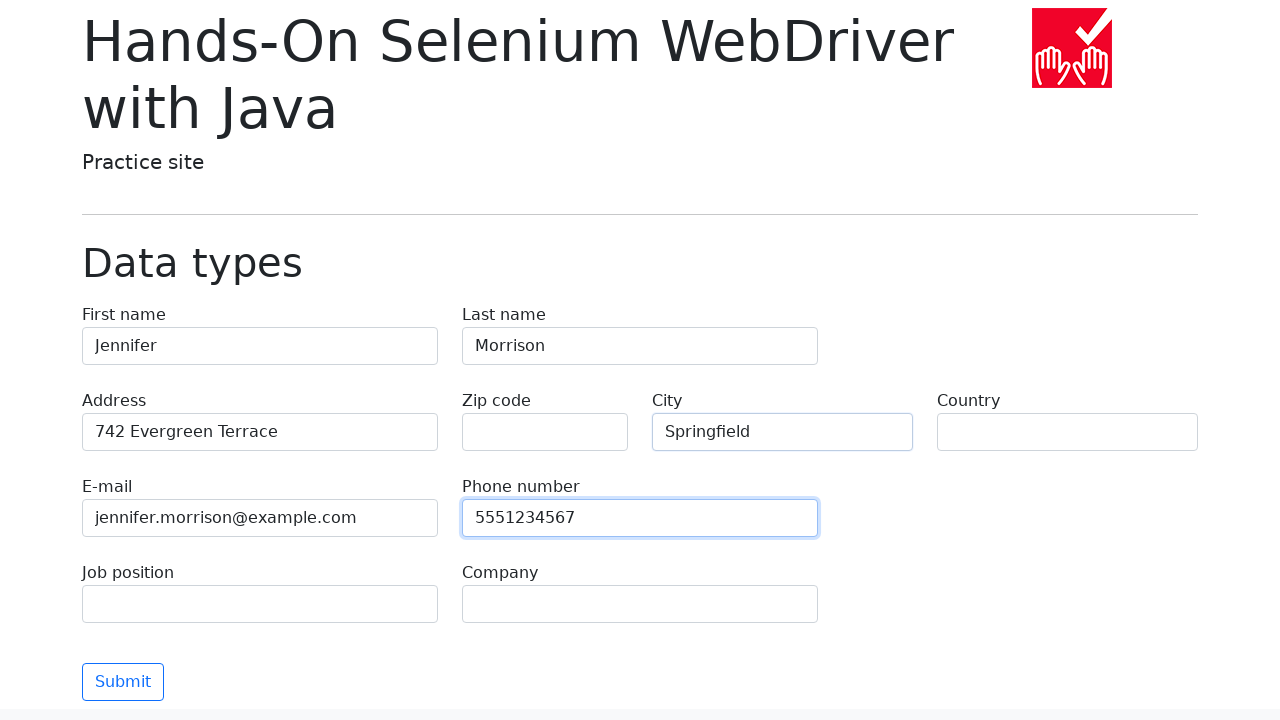

Filled country field with 'United States' on input[name='country']
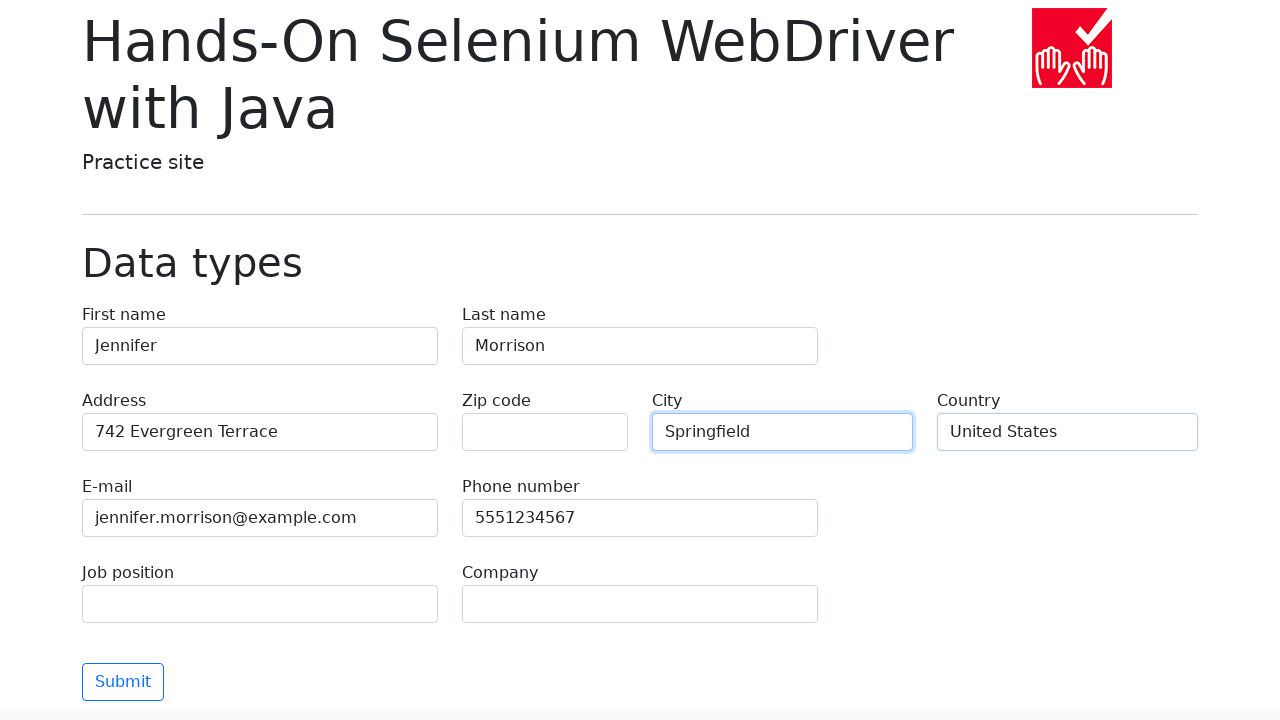

Filled job position field with 'Software Engineer' on input[name='job-position']
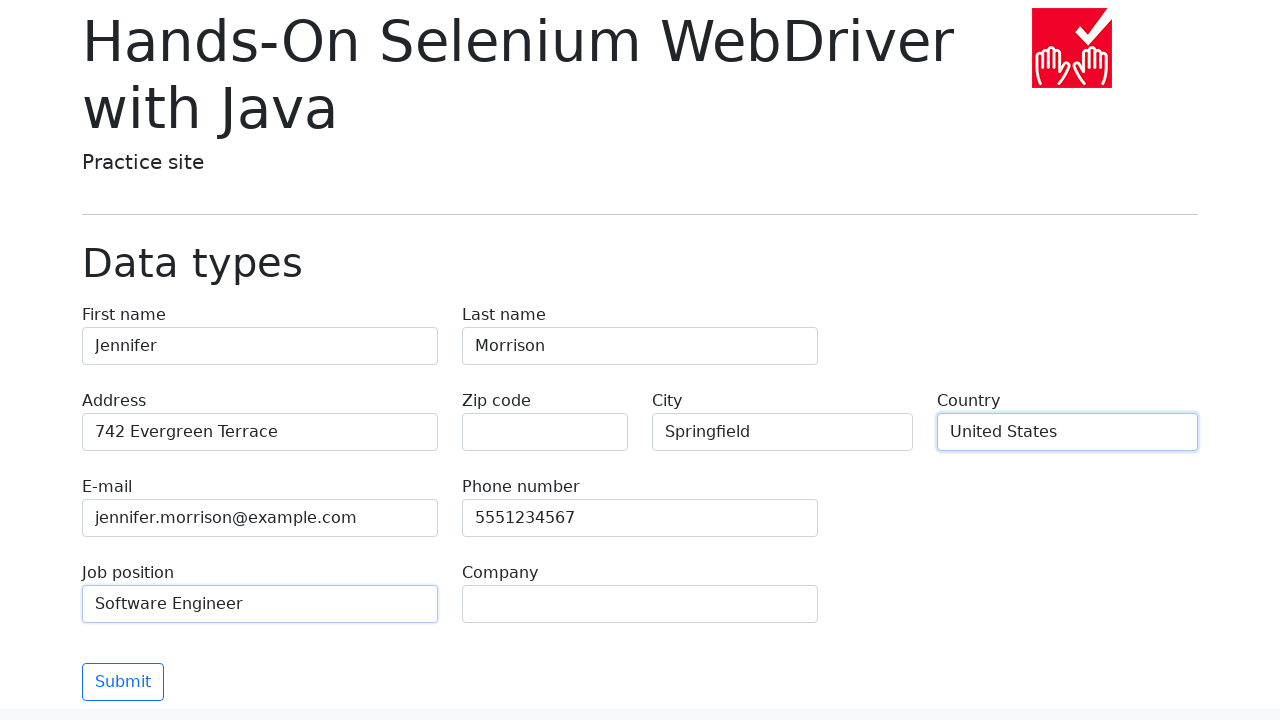

Filled company field with 'Tech Solutions Inc' on input[name='company']
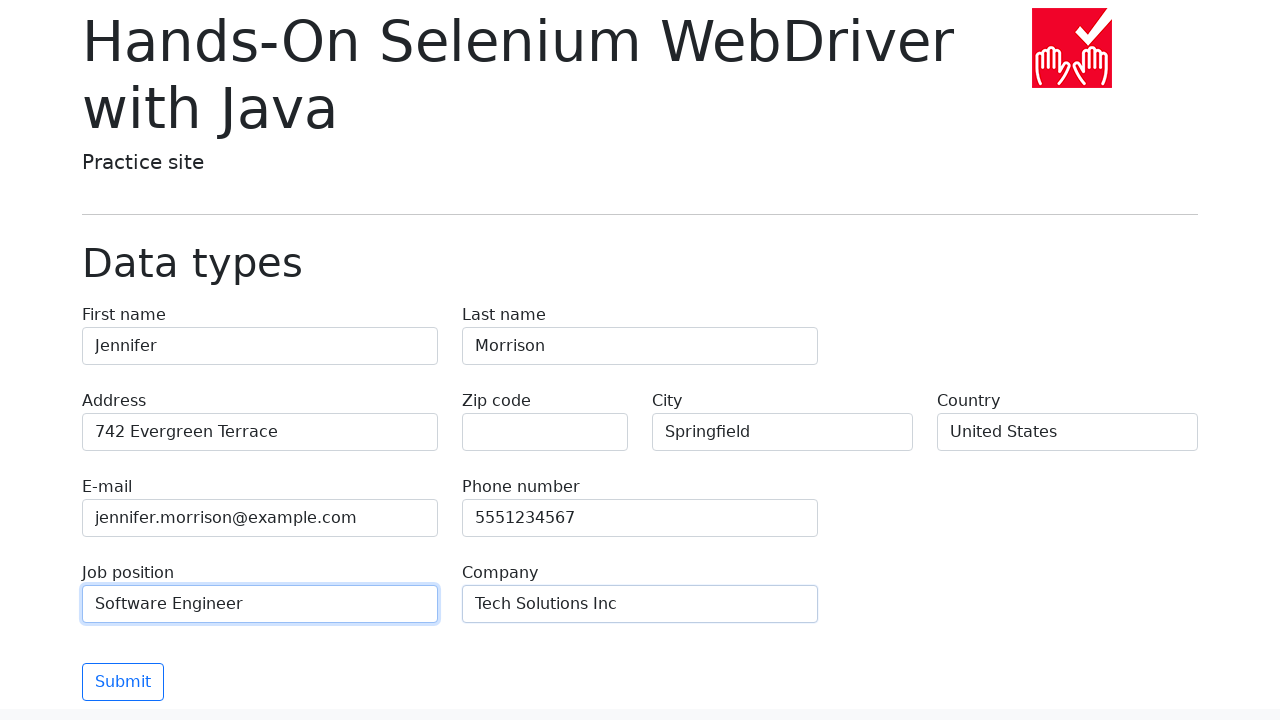

Clicked submit button to submit the form at (123, 682) on button.btn.btn-outline-primary.mt-3
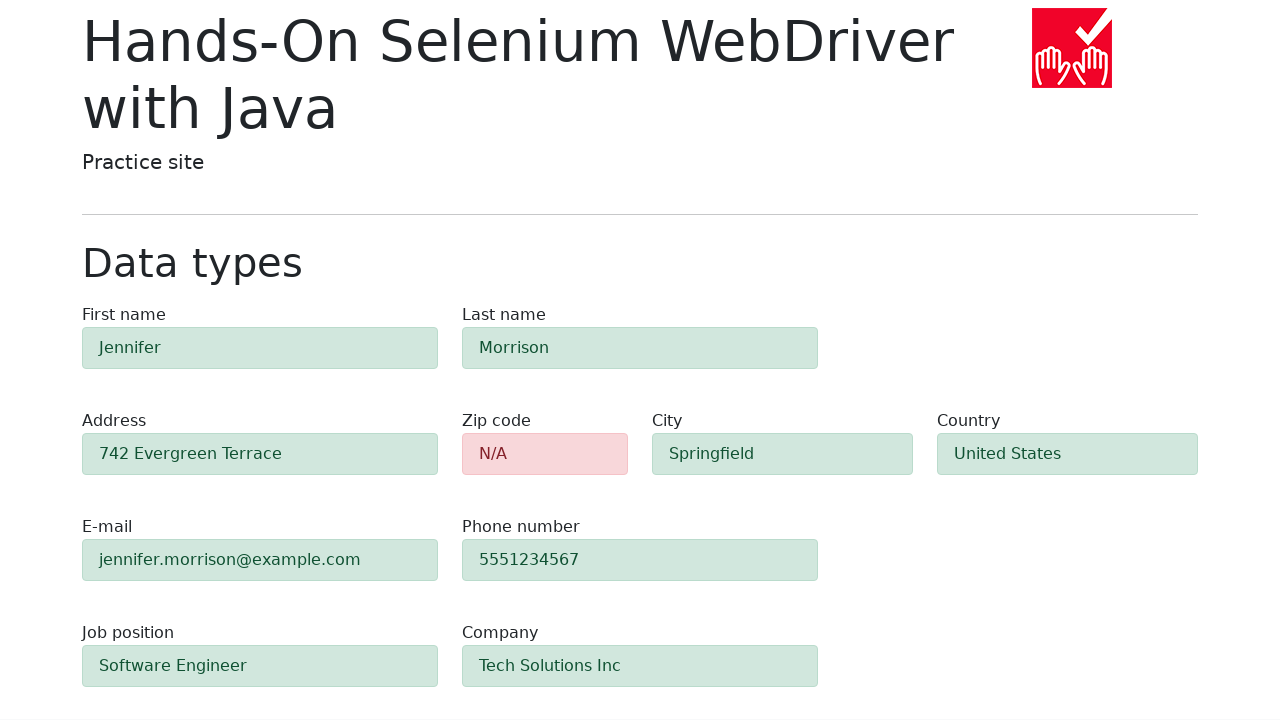

Waited for zip code field to be visible after form submission
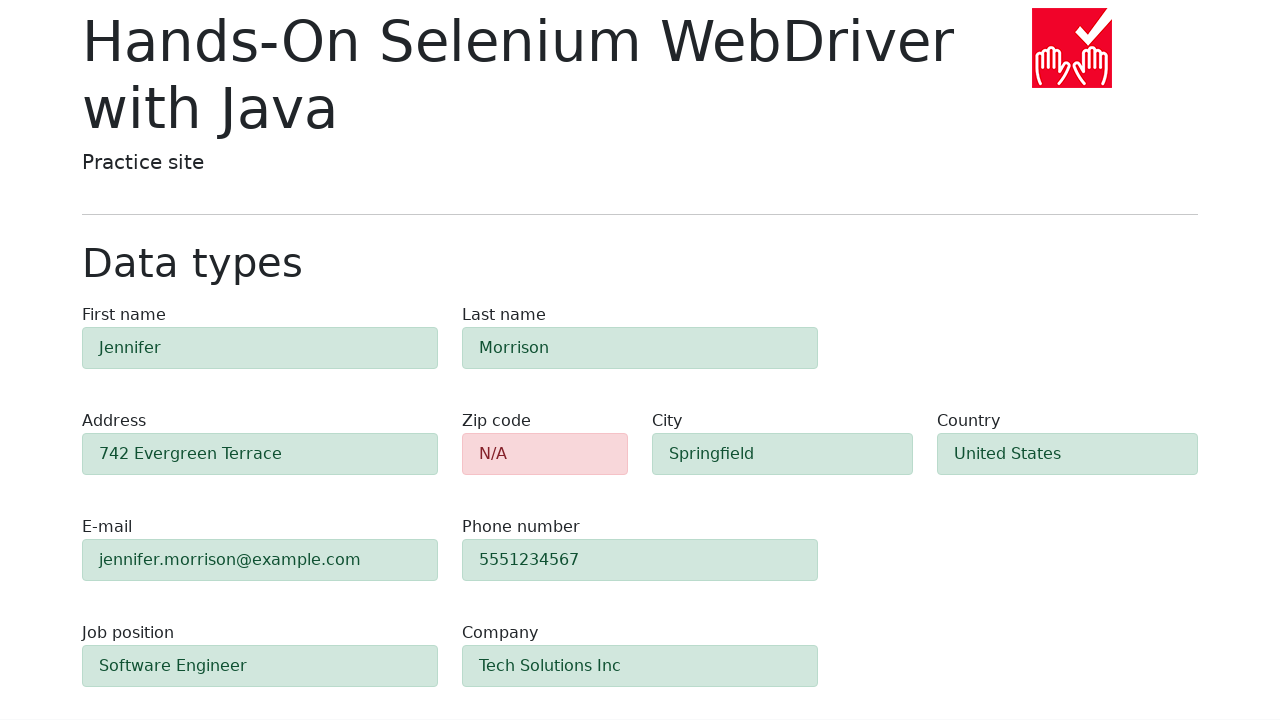

Verified success alert appeared after form submission
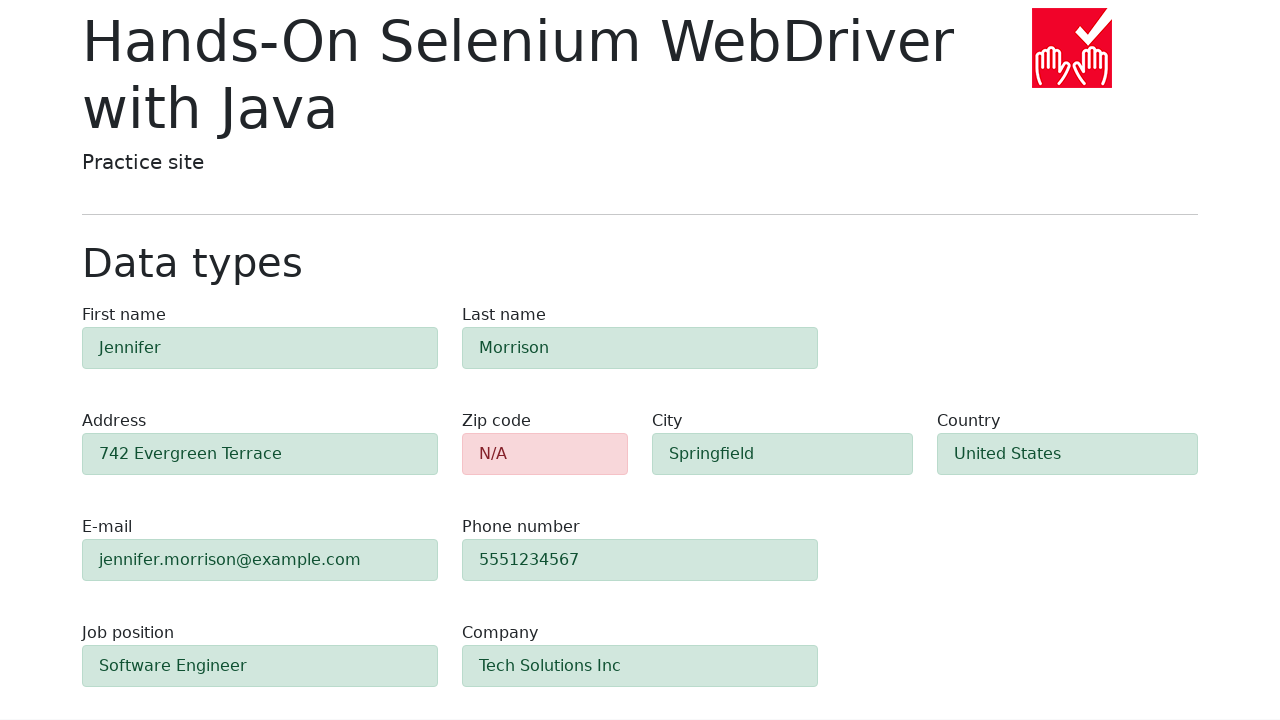

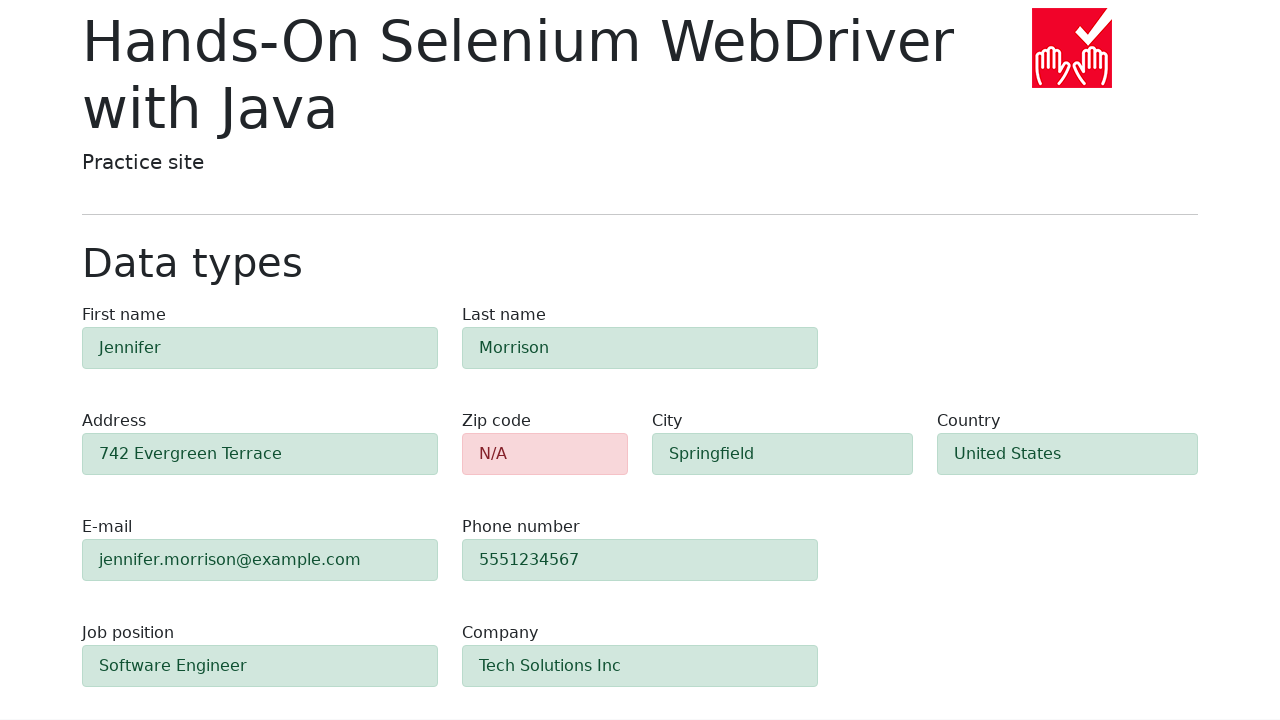